Tests checkbox interaction on a practice automation page by clicking a checkbox twice to toggle its selected state

Starting URL: https://rahulshettyacademy.com/AutomationPractice/

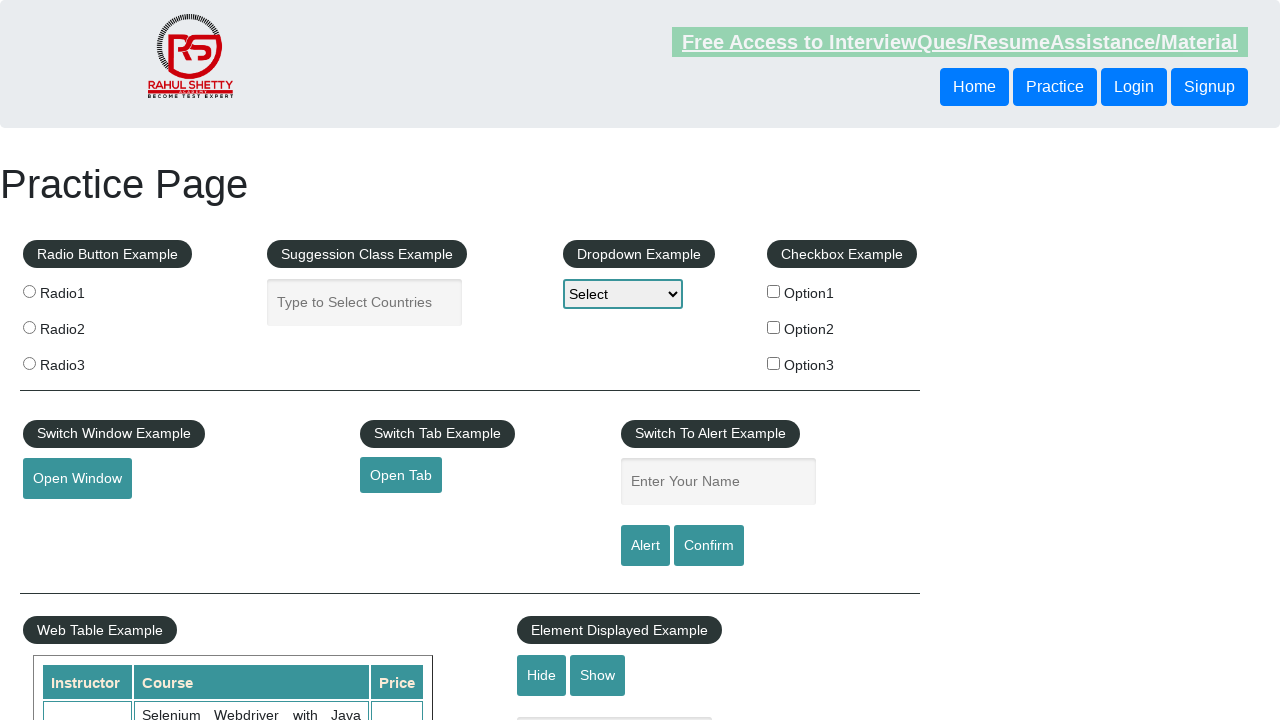

Located checkbox element with id 'checkBoxOption1'
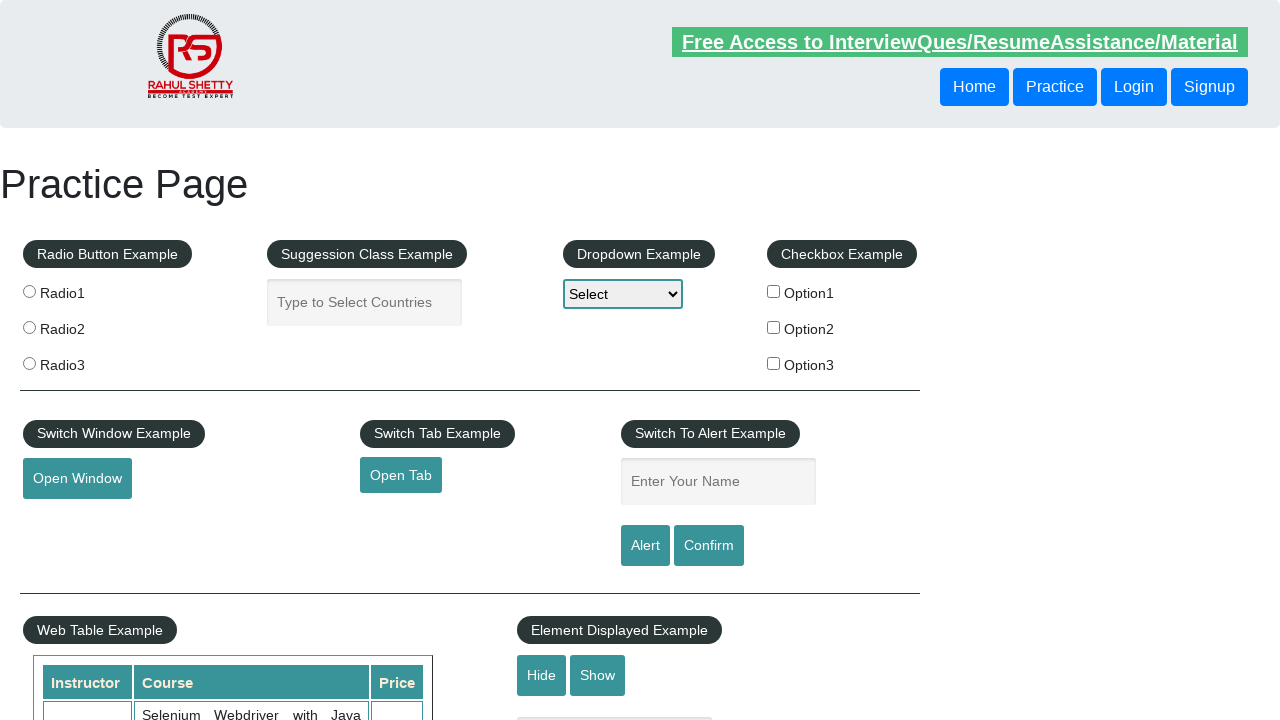

Clicked checkbox to select it at (774, 291) on #checkBoxOption1
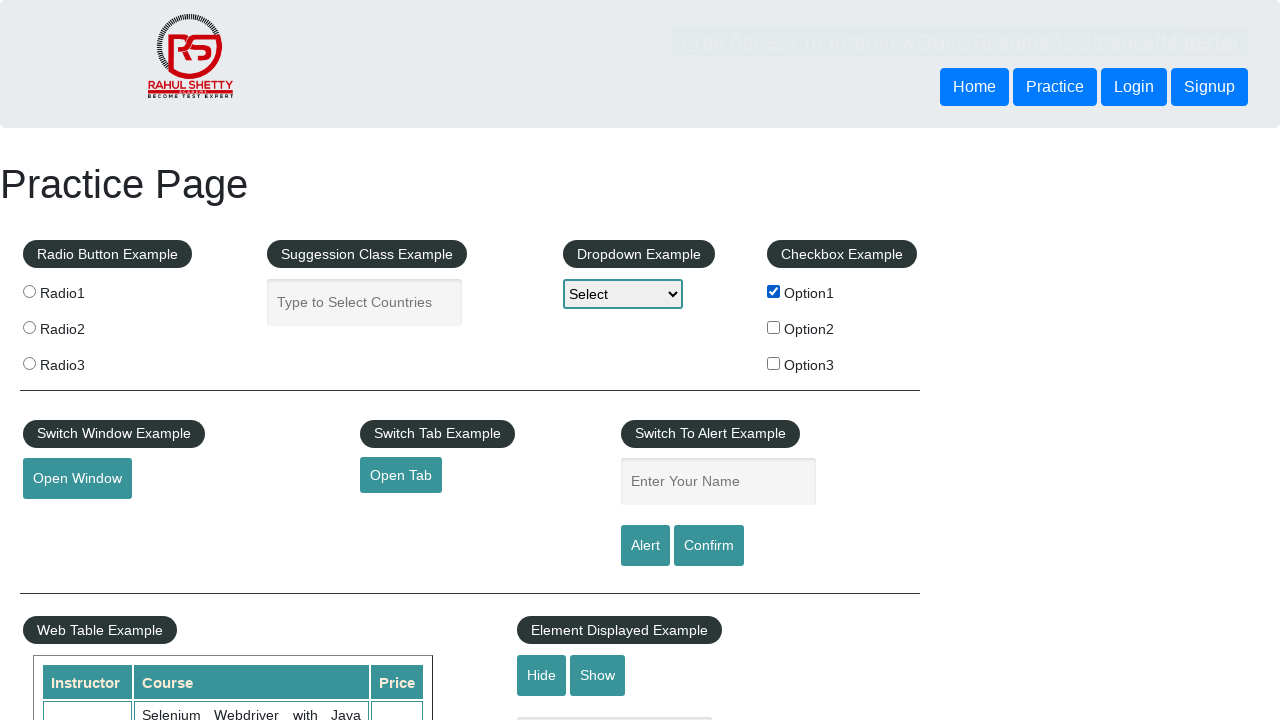

Waited 2 seconds
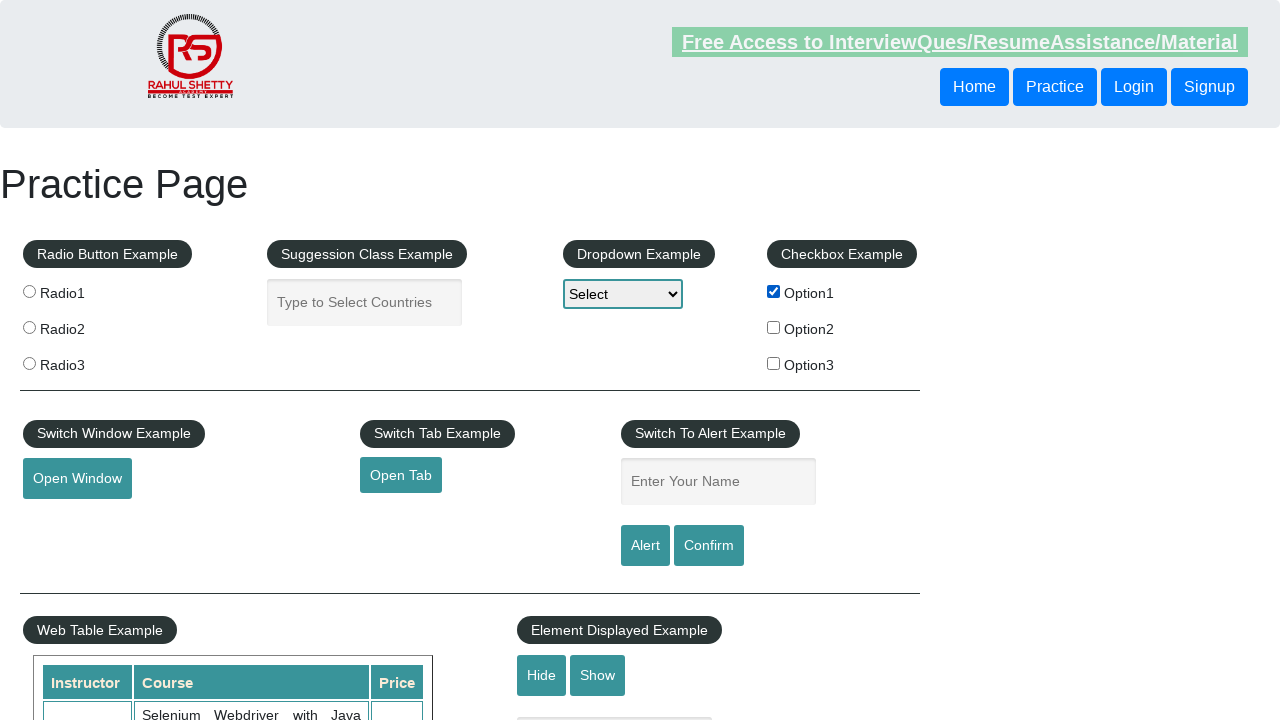

Clicked checkbox to deselect it at (774, 291) on #checkBoxOption1
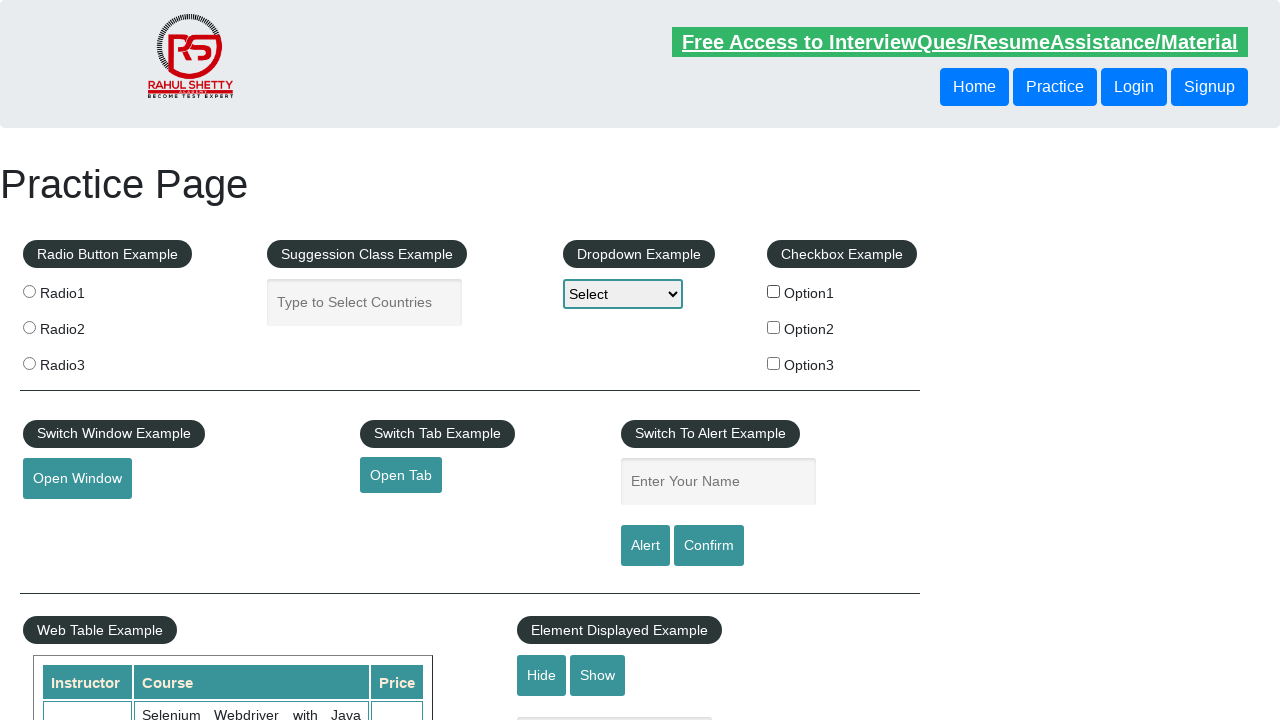

Verified checkbox elements exist on the page
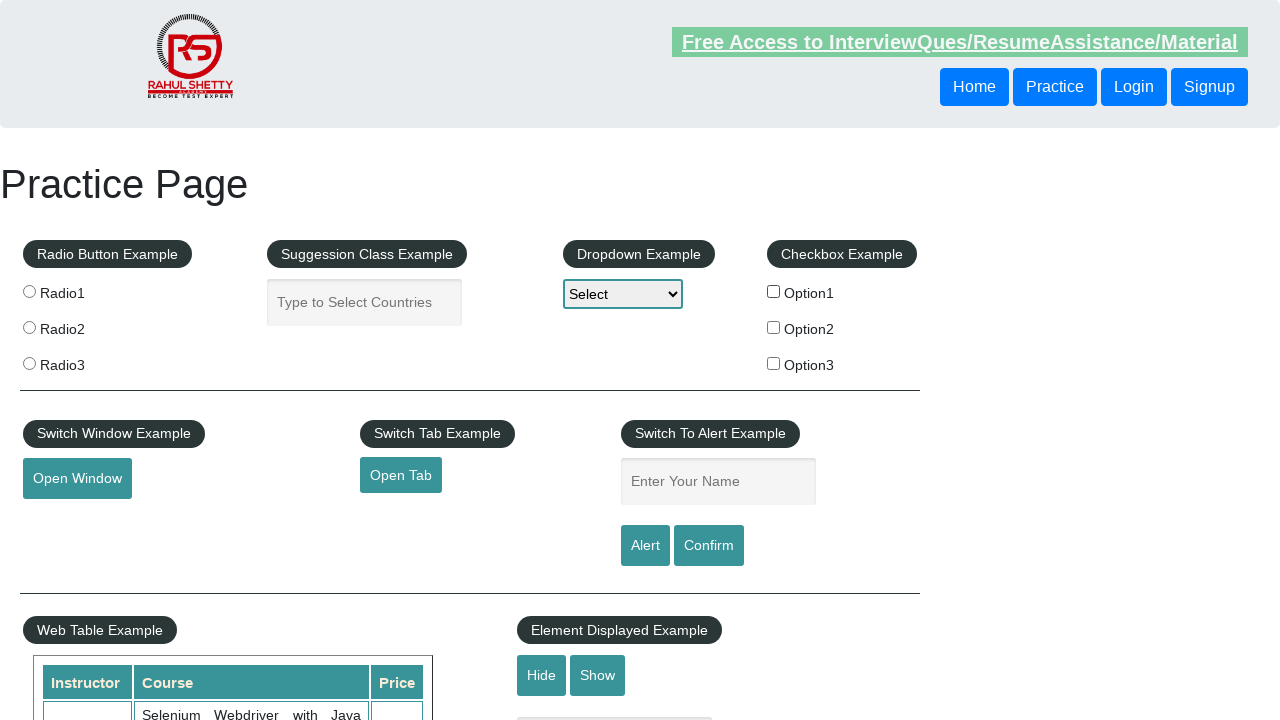

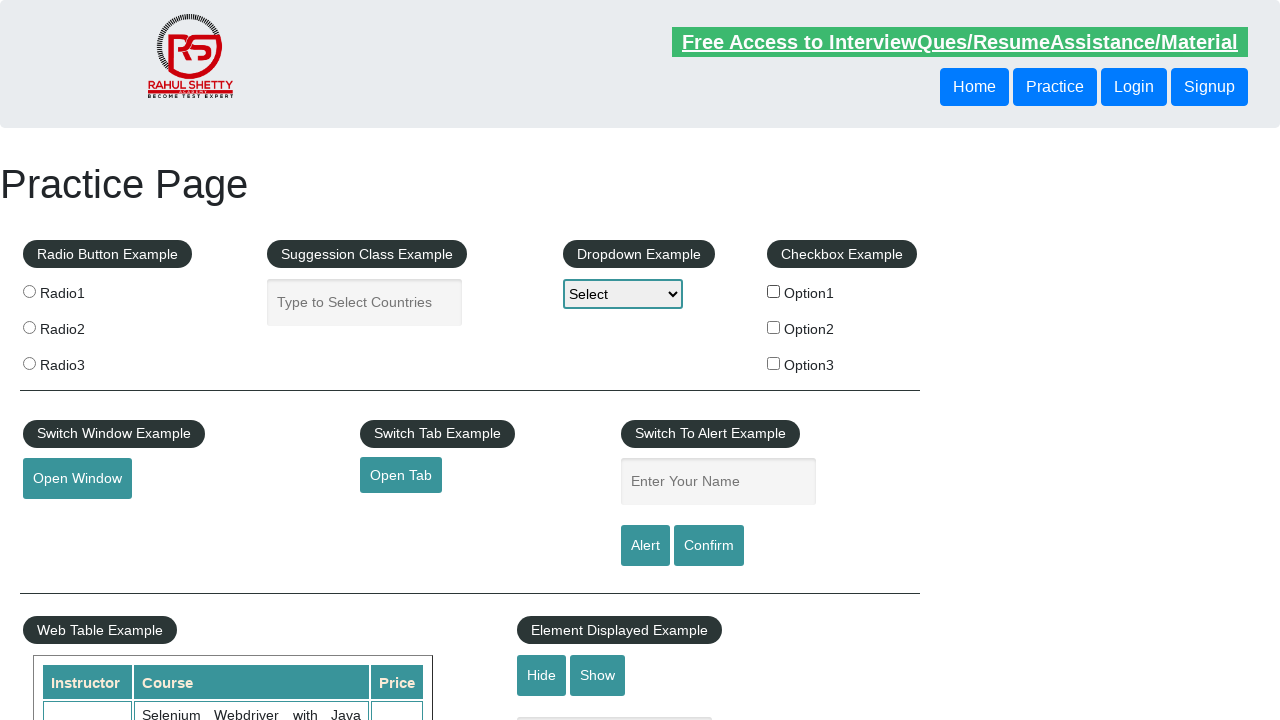